Scrolls to bottom of page and tests the scroll-to-top button functionality

Starting URL: http://intershop5.skillbox.ru/

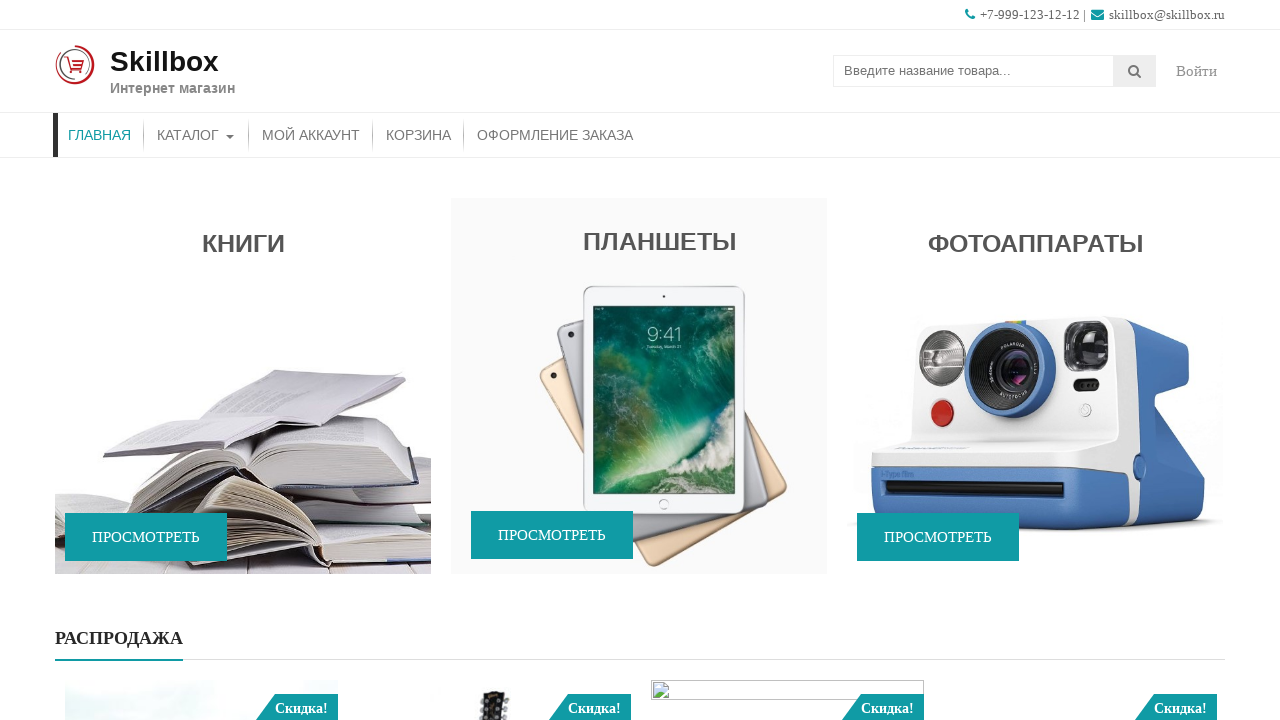

Scrolled to bottom of page by bringing .site-info into view
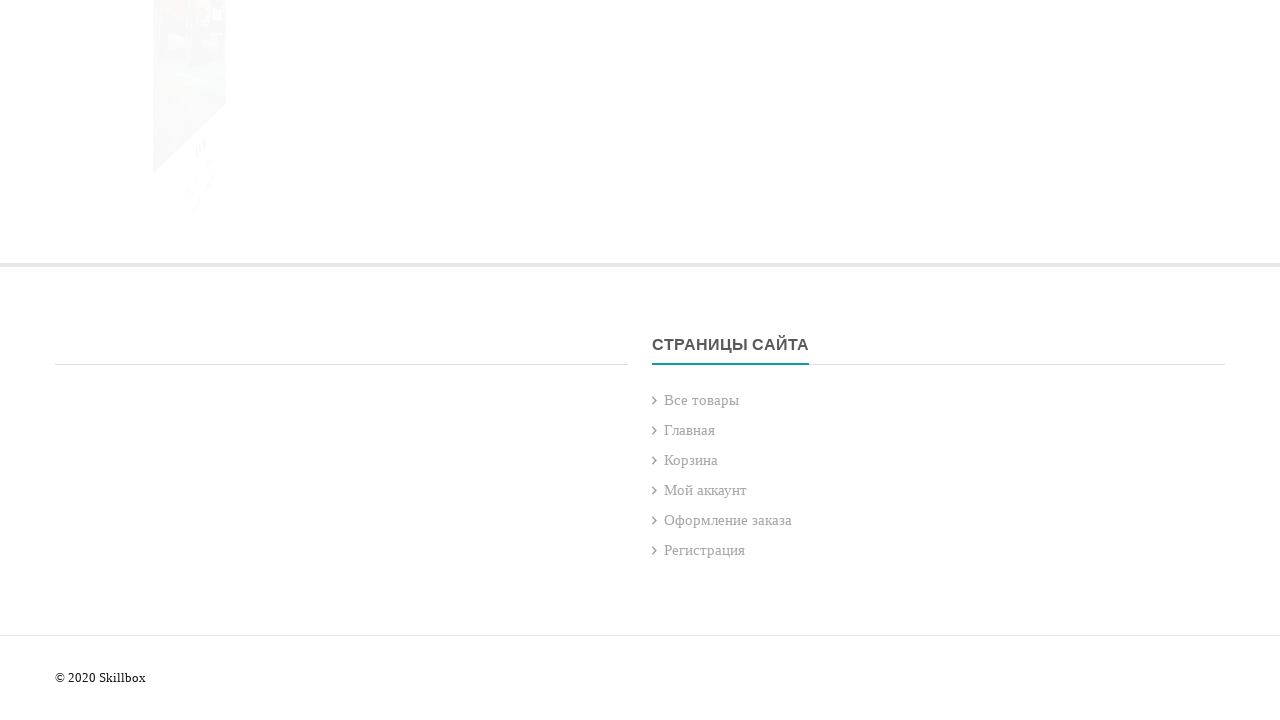

Scroll-to-top button appeared
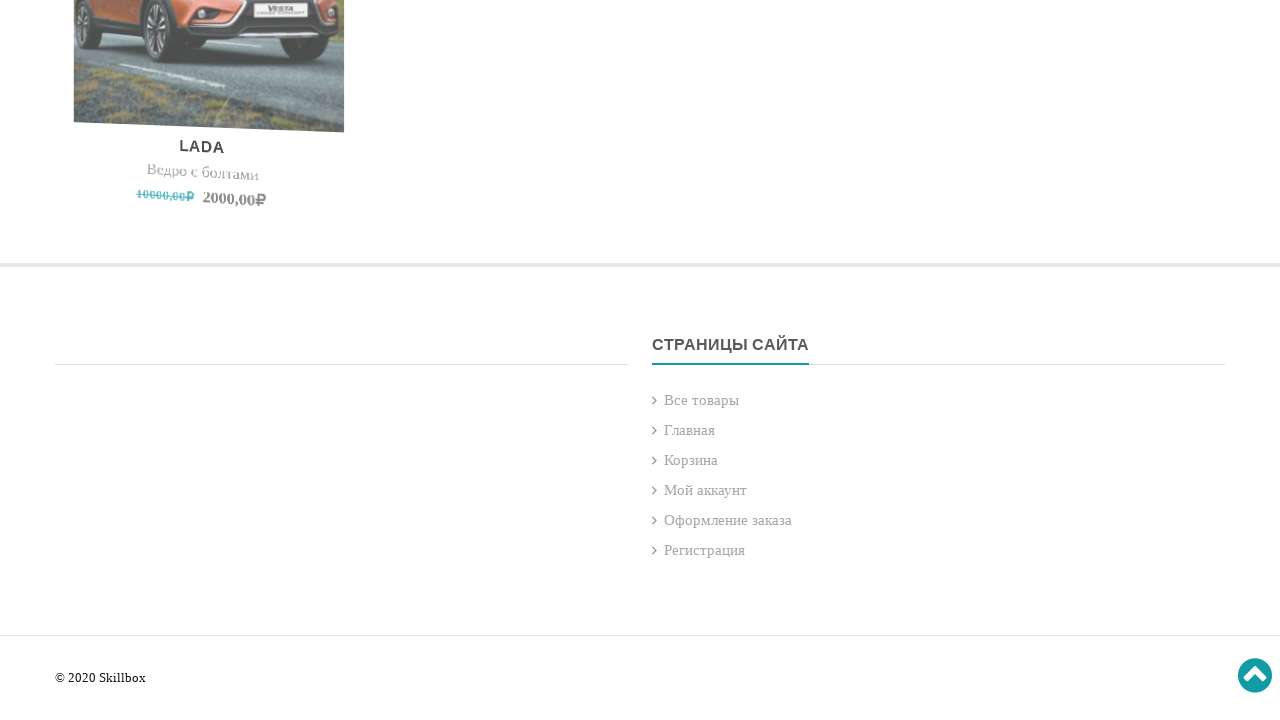

Clicked scroll-to-top button at (1240, 660) on div[style='right: 20px;']
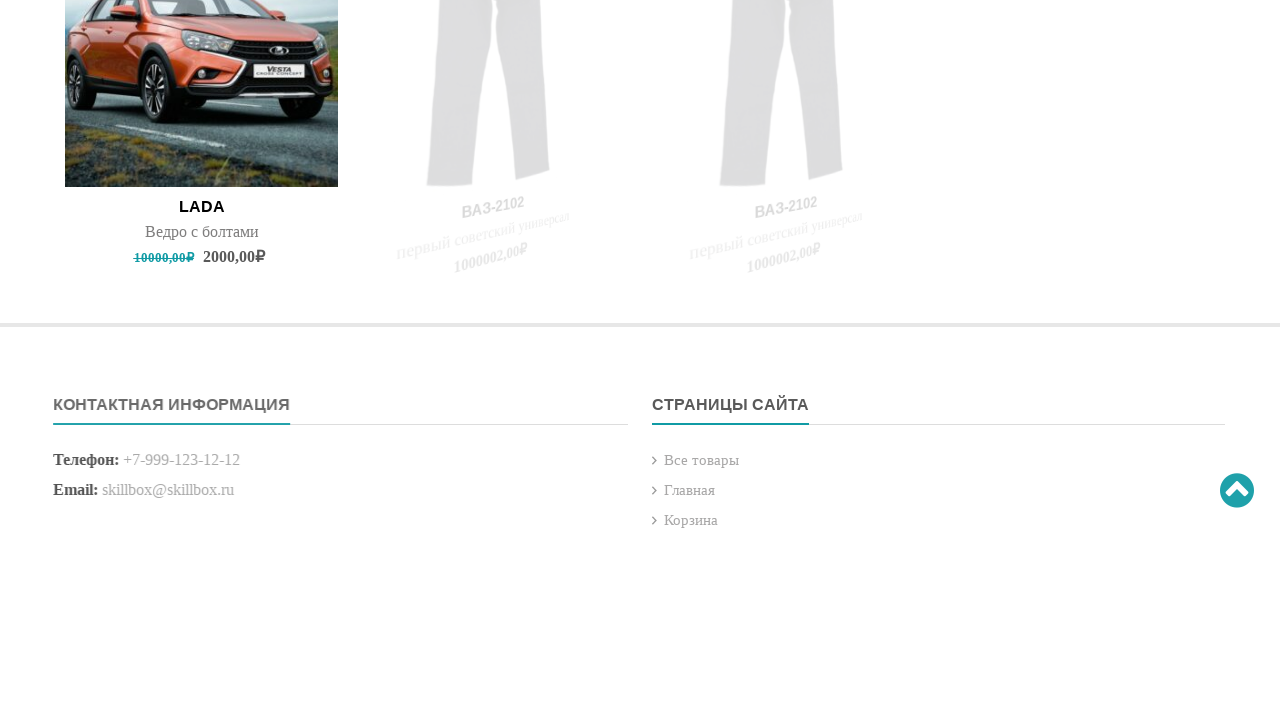

Scroll-to-top button disappeared after scroll completed
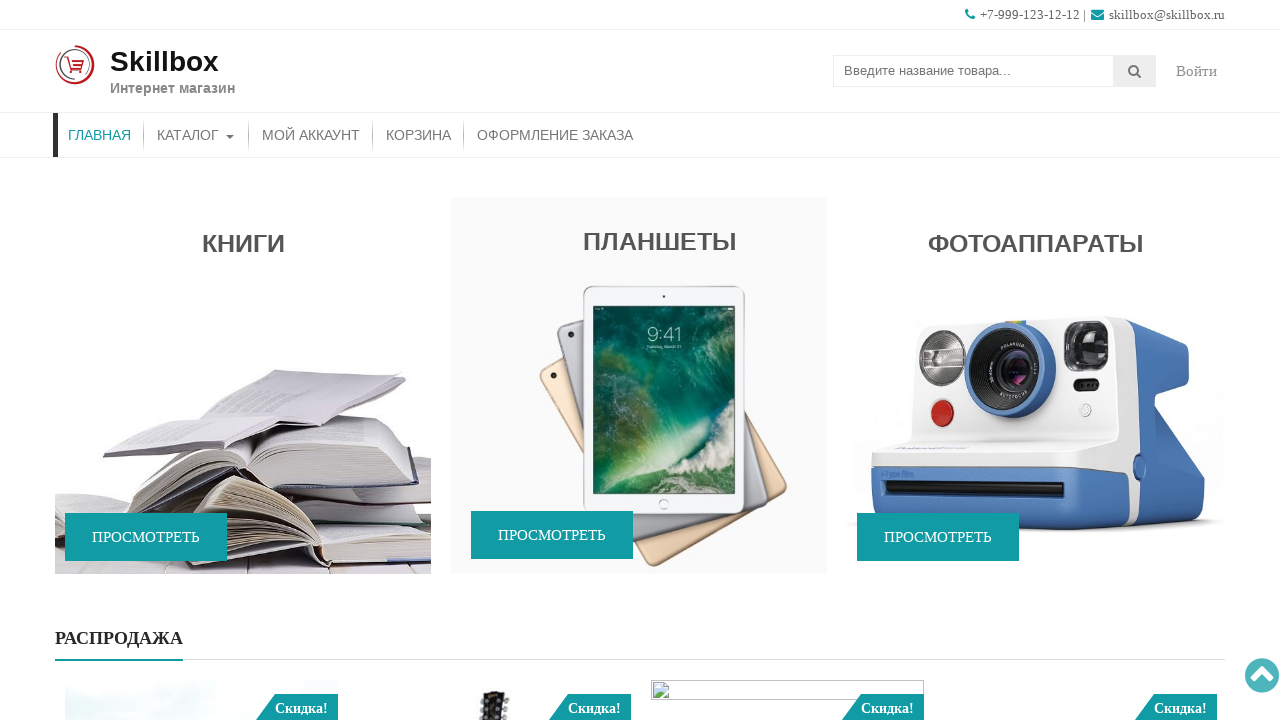

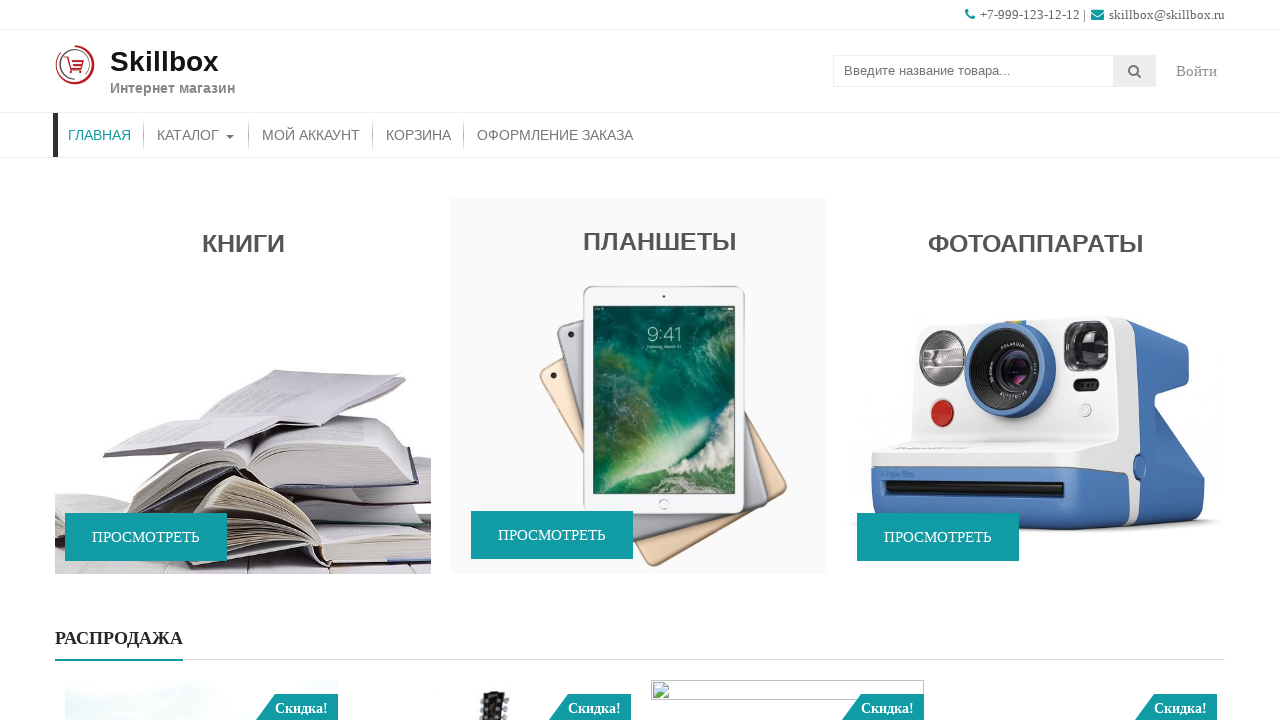